Tests various dropdown selection functionalities including single select, multi-select, and verifying selected options on a dropdown testing page

Starting URL: https://letcode.in/dropdowns

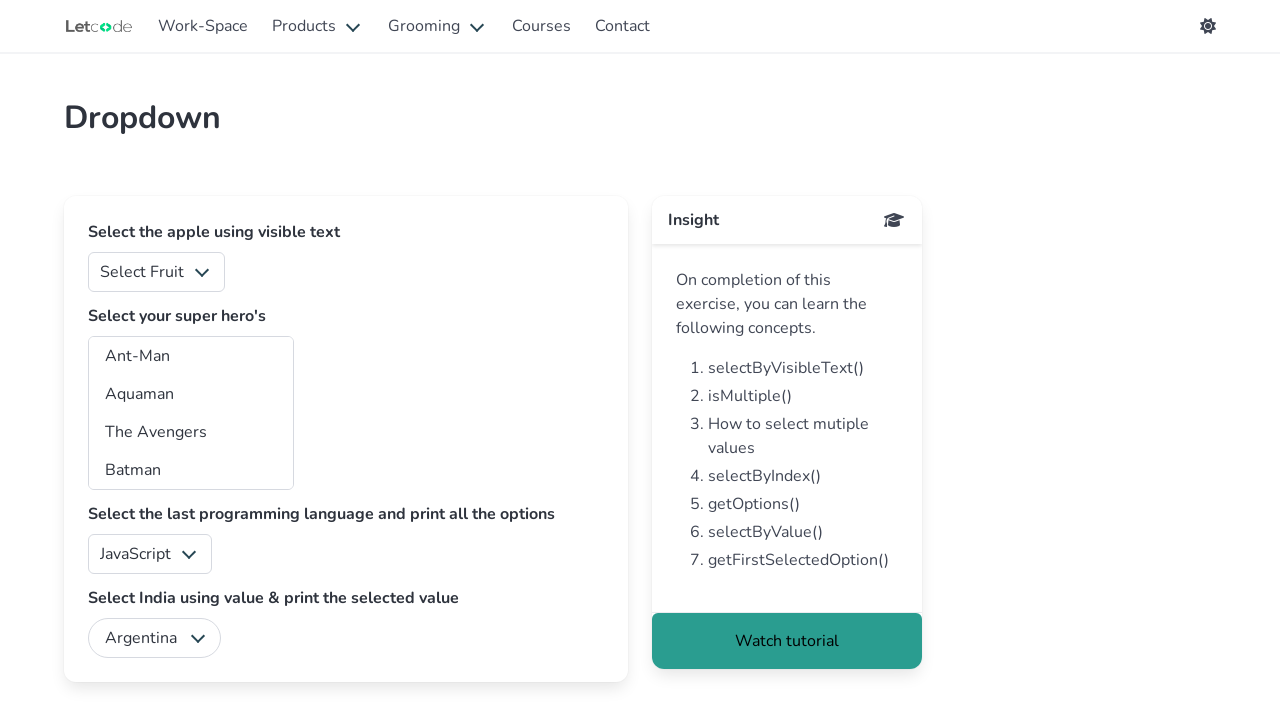

Selected 'Mango' from single select dropdown on #fruits
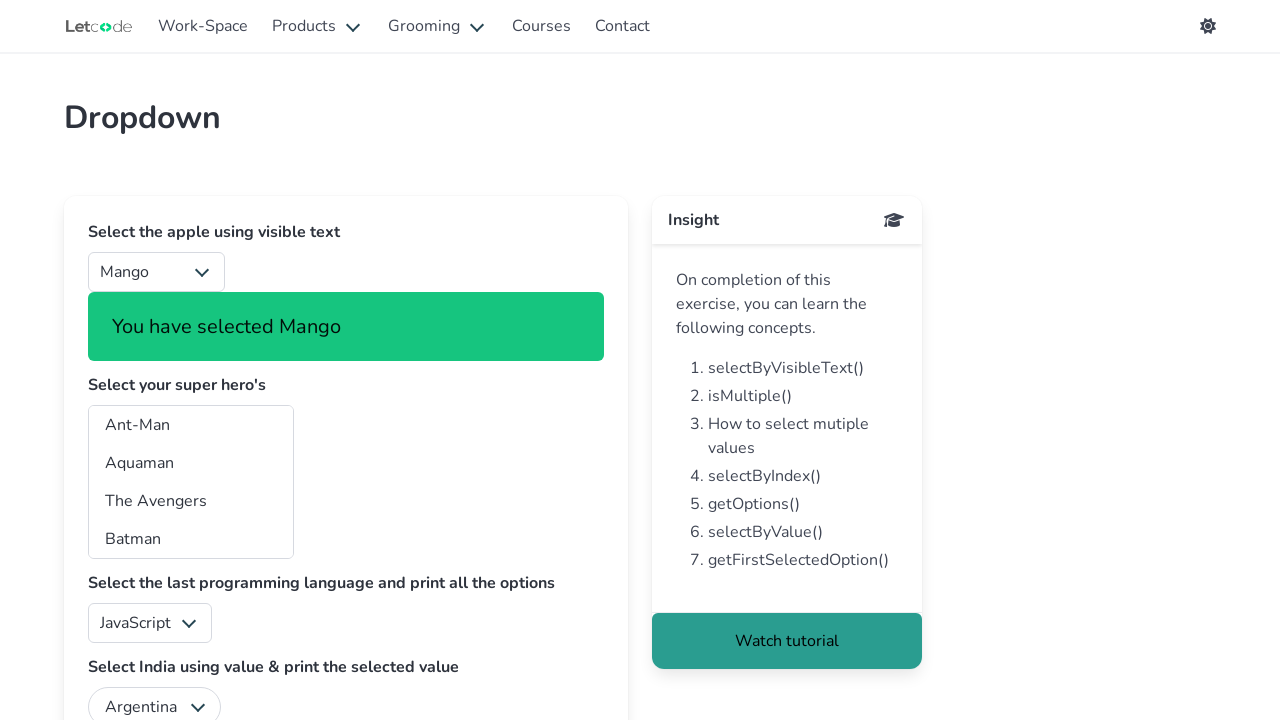

Selected multiple heroes (bp, bw, aq) from multi-select dropdown on #superheros
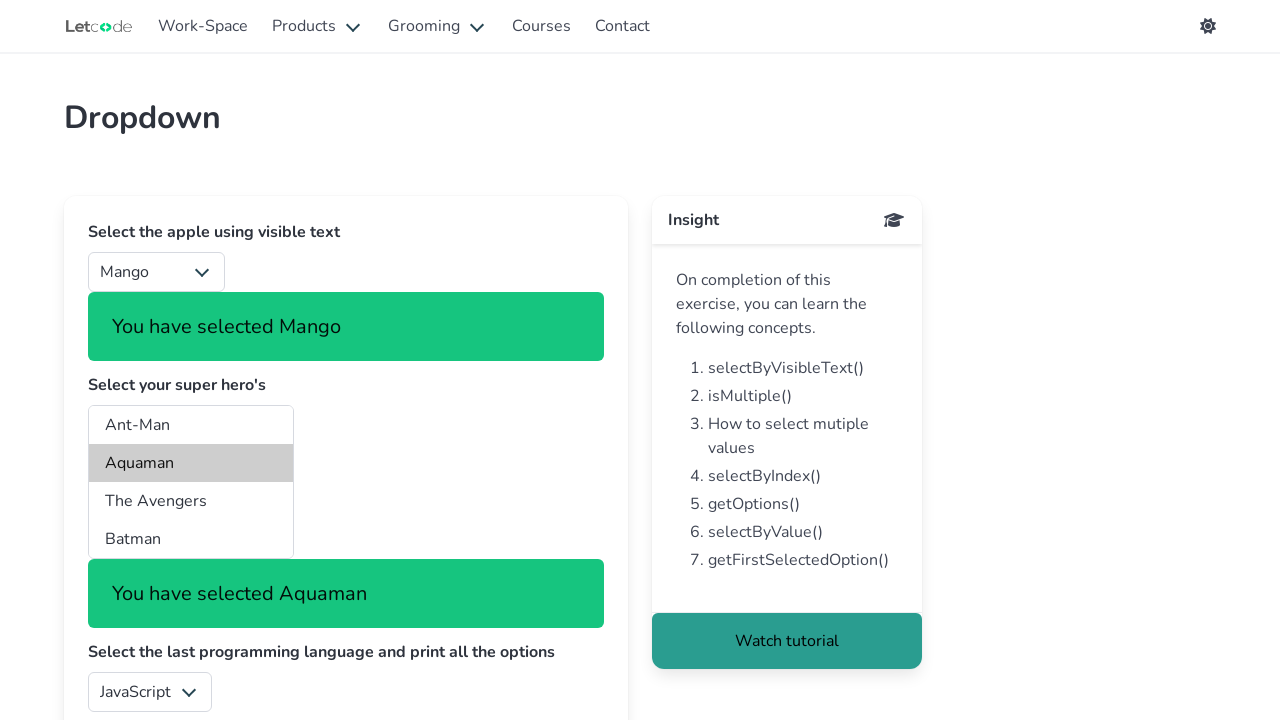

Retrieved selected heroes from multi-select dropdown
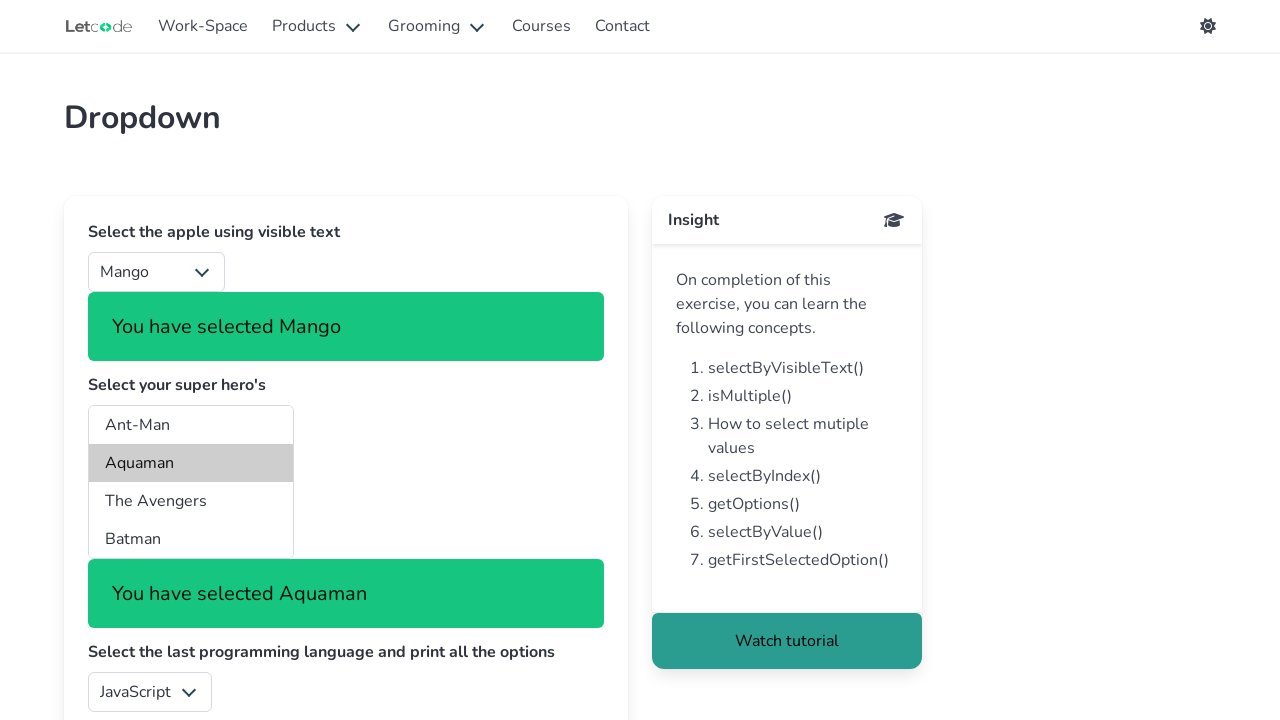

Printed selected hero: Aquaman
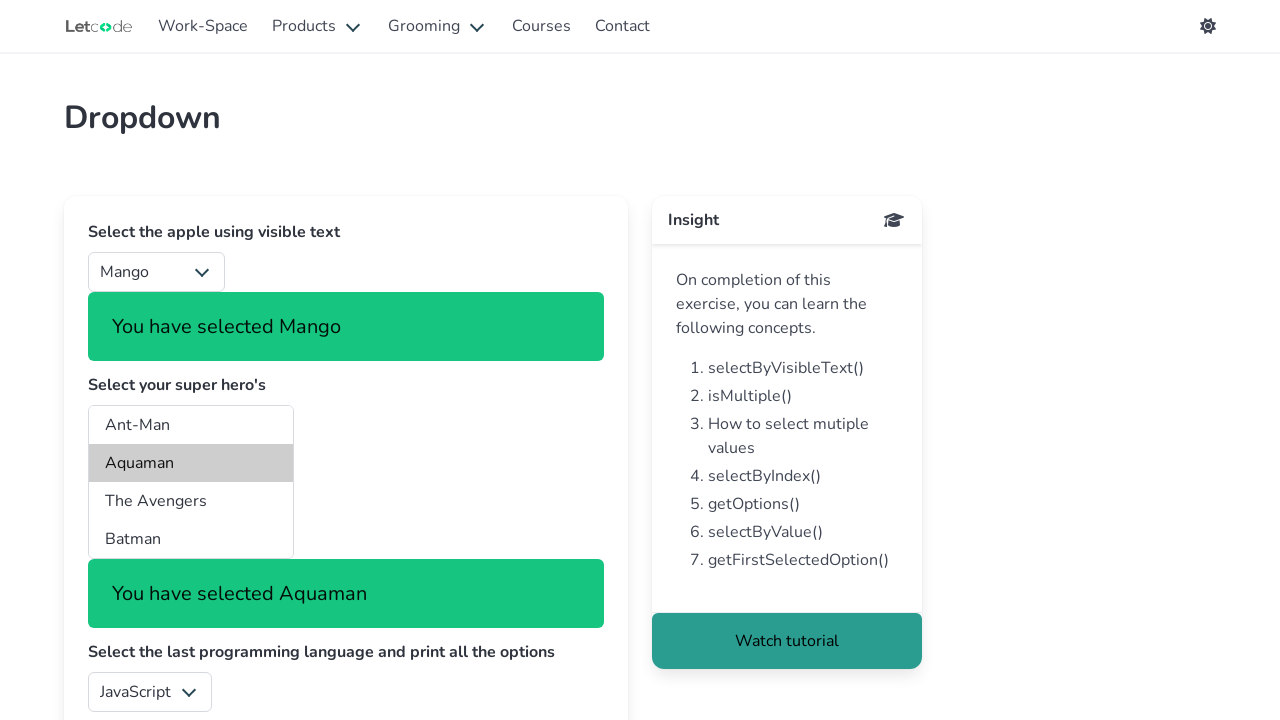

Printed selected hero: Batwoman
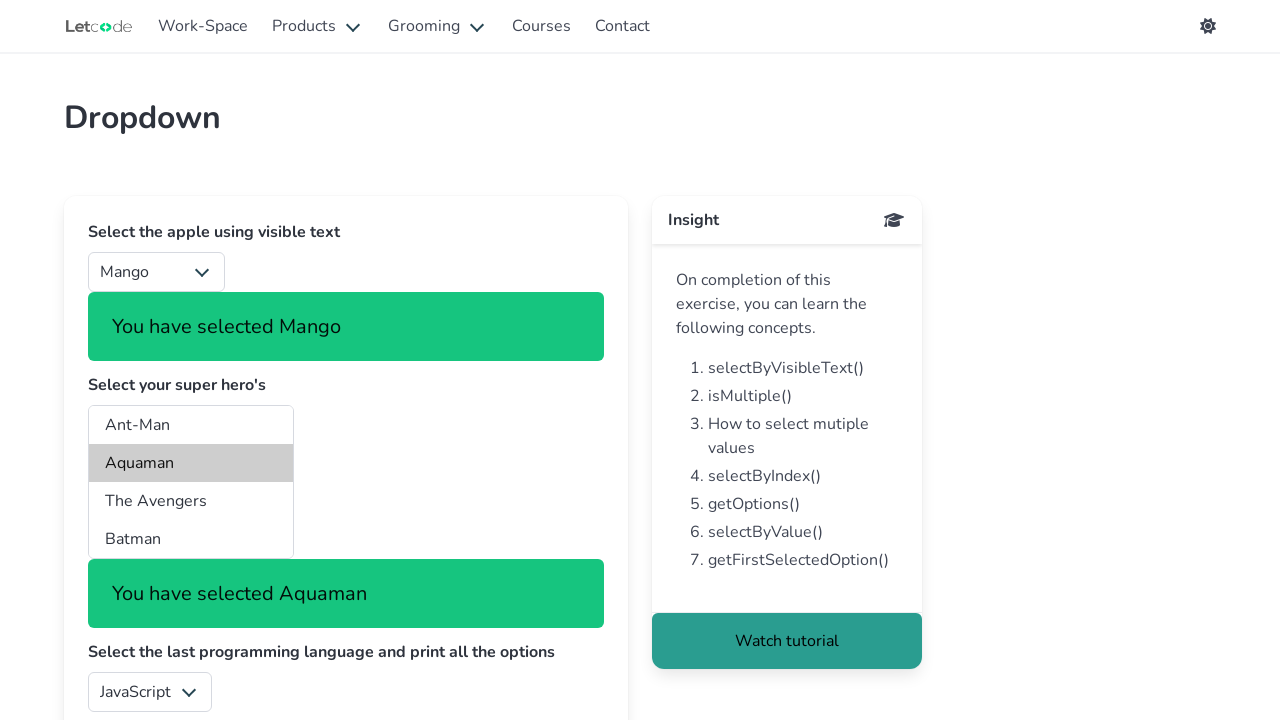

Printed selected hero: Black Panther
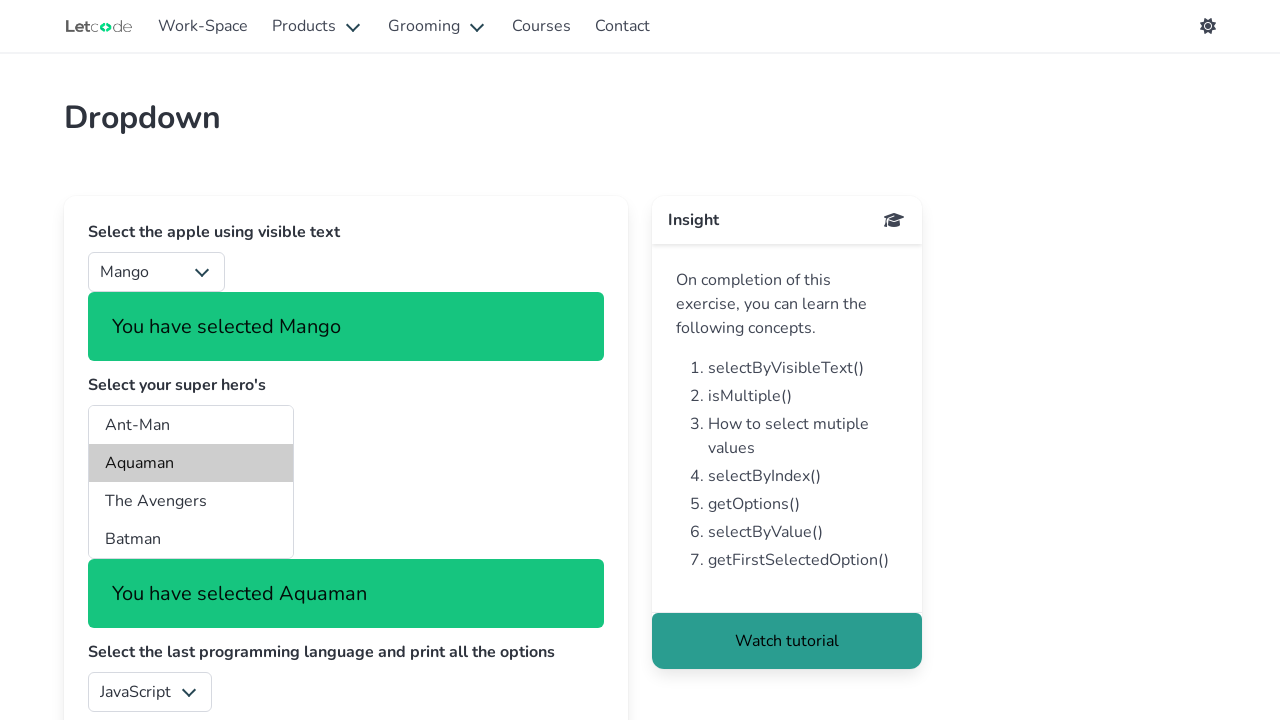

Selected 'sharp' from programming language dropdown on #lang
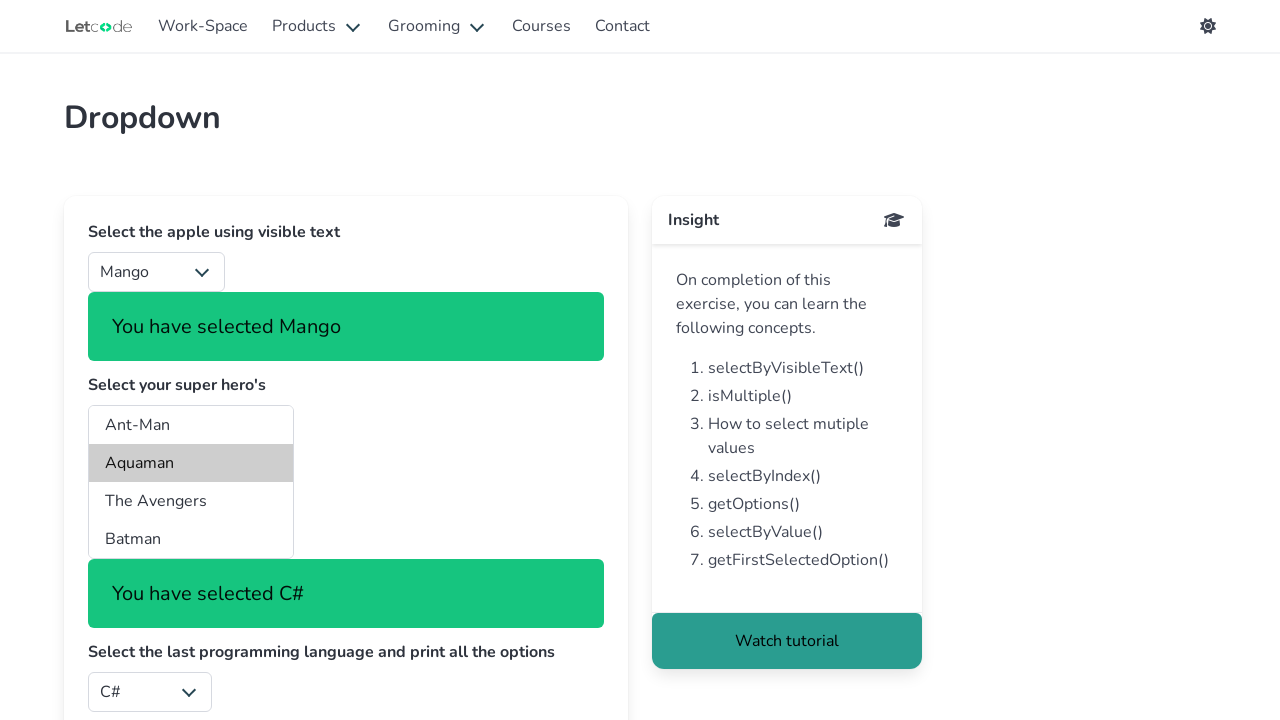

Selected 'India' from country dropdown on #country
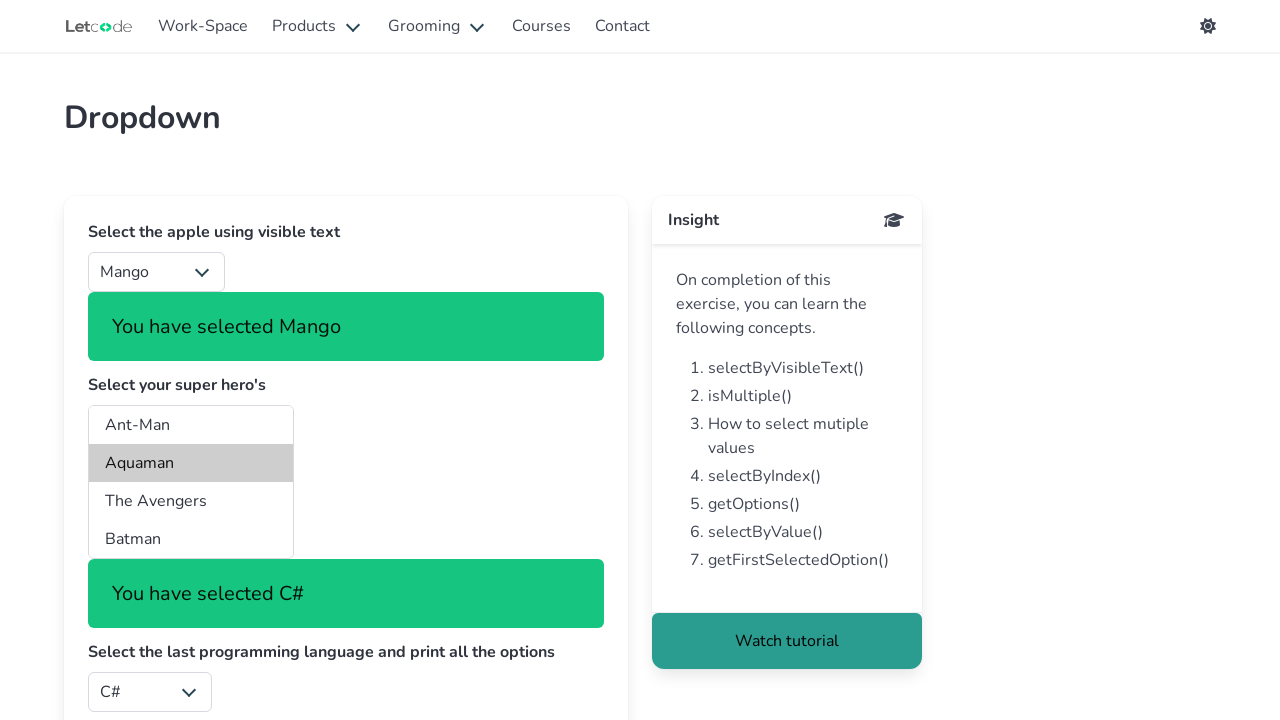

Retrieved selected country from dropdown
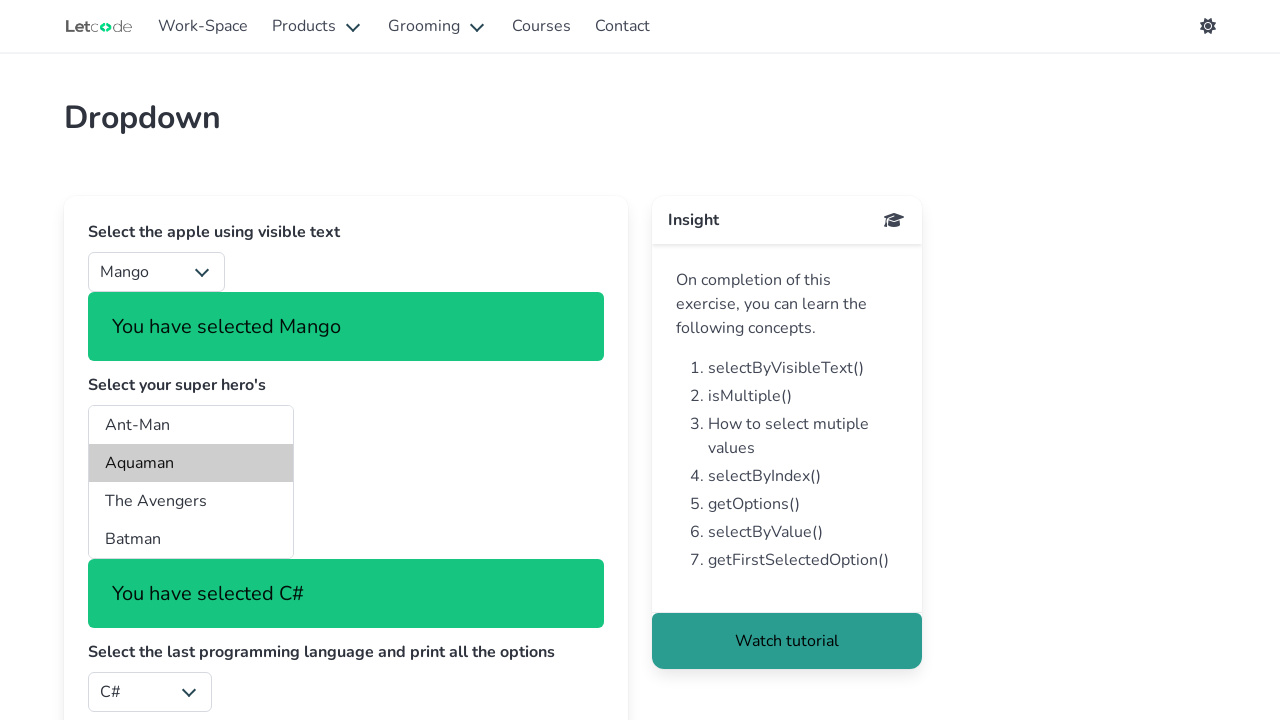

Printed selected country: India
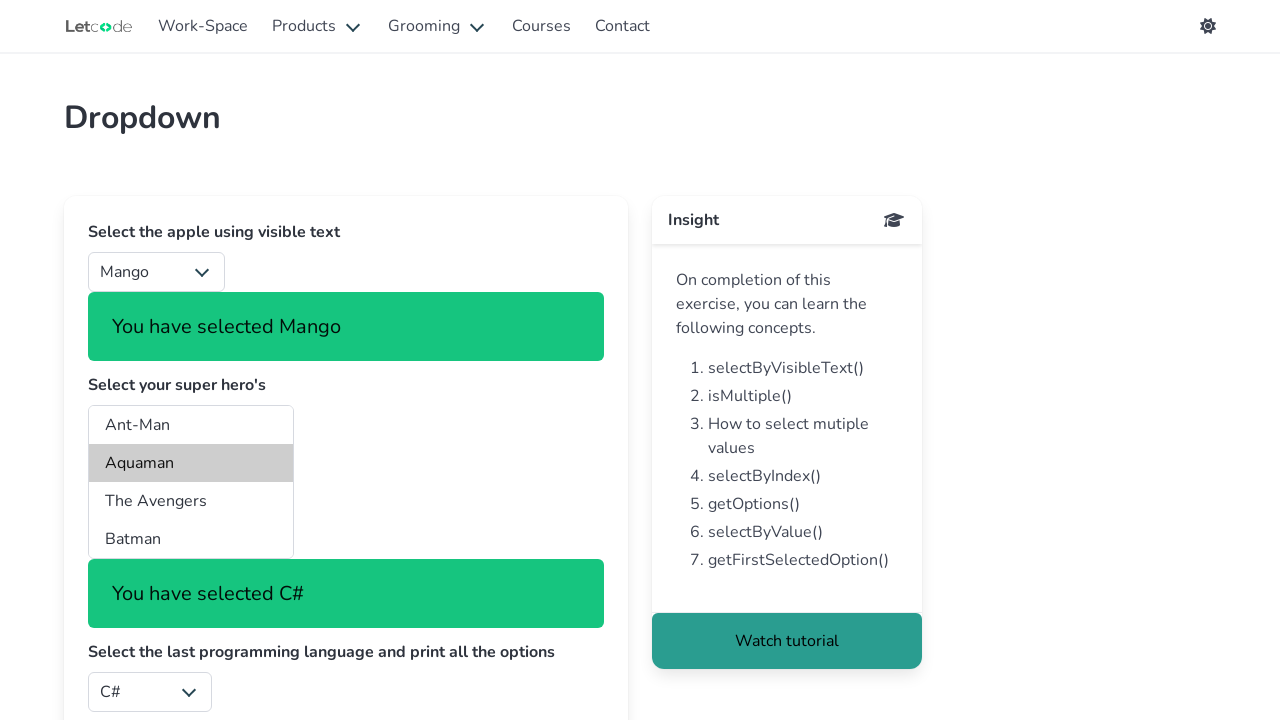

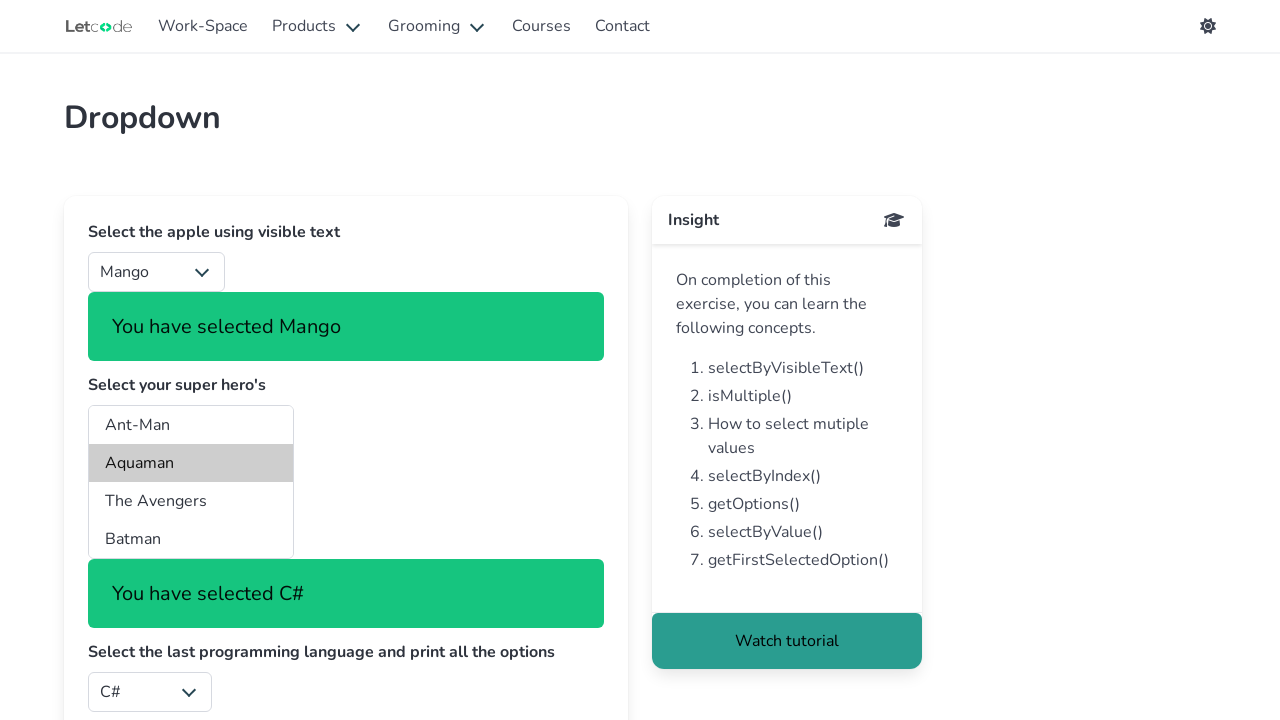